Clicks on the register link from the homepage

Starting URL: https://parabank.parasoft.com/parabank/index.htm

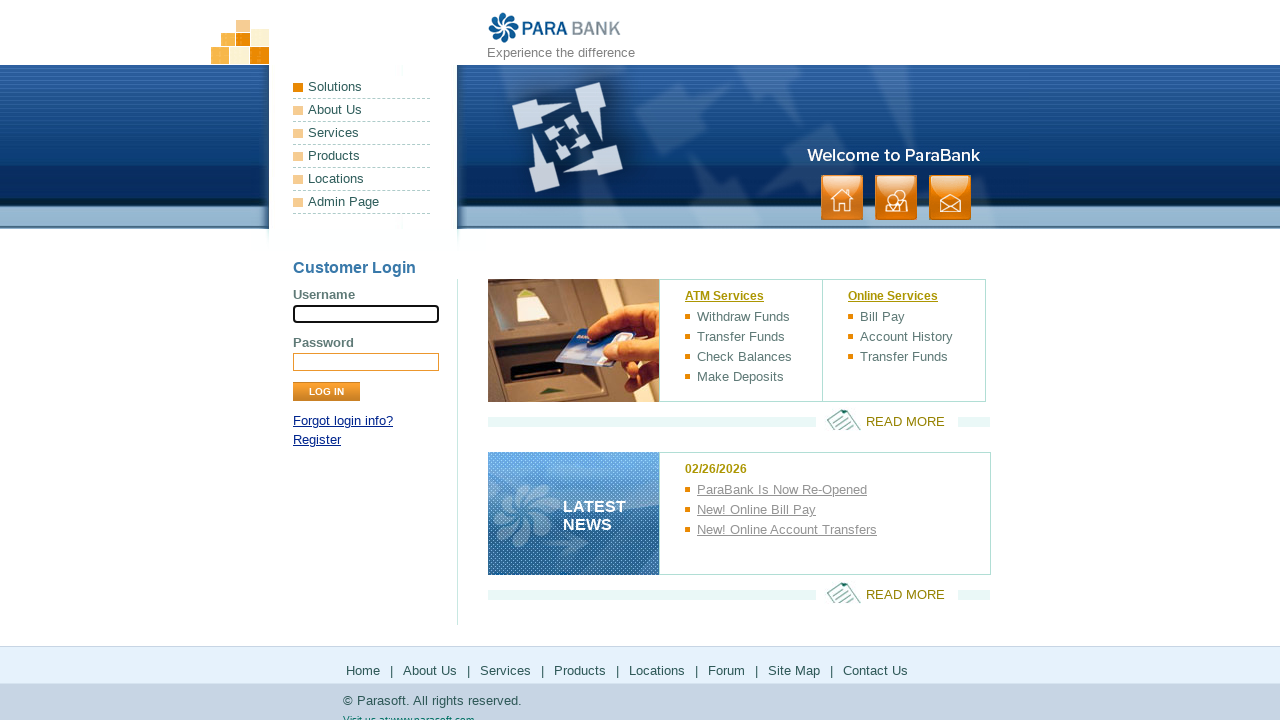

Clicked on the register link from the homepage at (317, 440) on xpath=/html[1]/body[1]/div[1]/div[3]/div[1]/div[1]/p[2]/a[1]
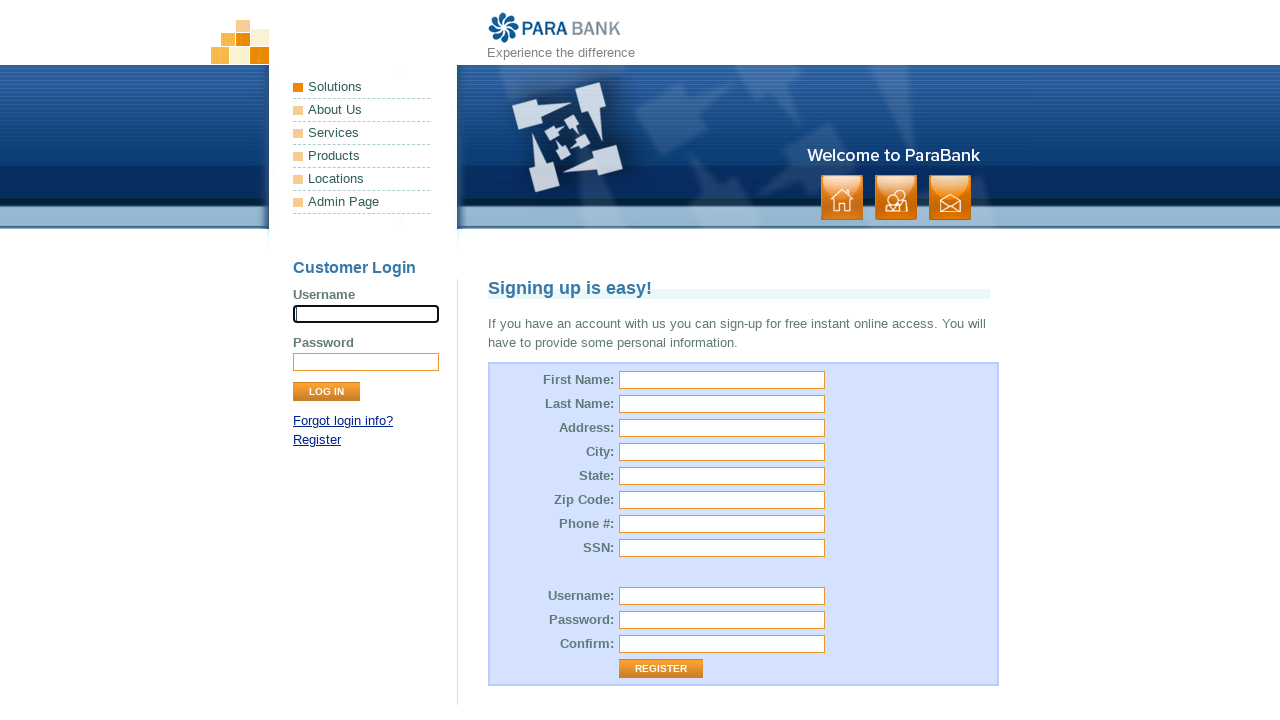

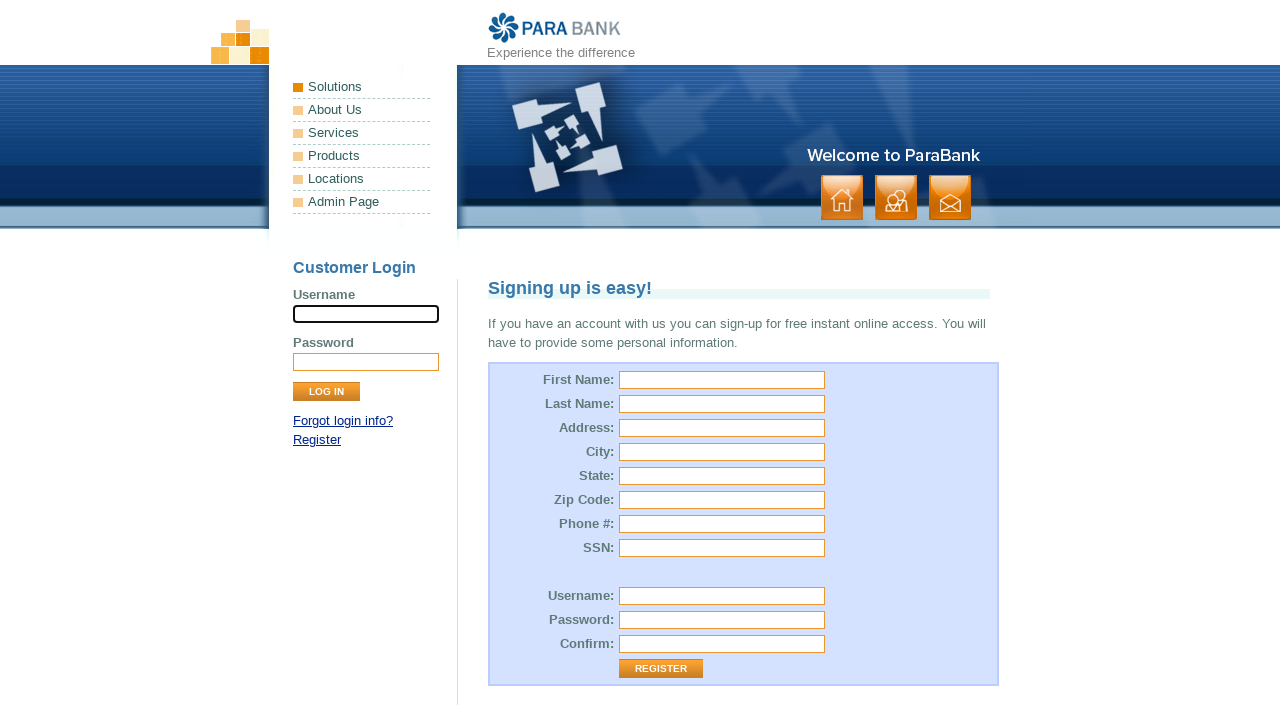